Tests checkbox functionality by ensuring both checkboxes are selected, clicking them if they are not already checked

Starting URL: https://the-internet.herokuapp.com/checkboxes

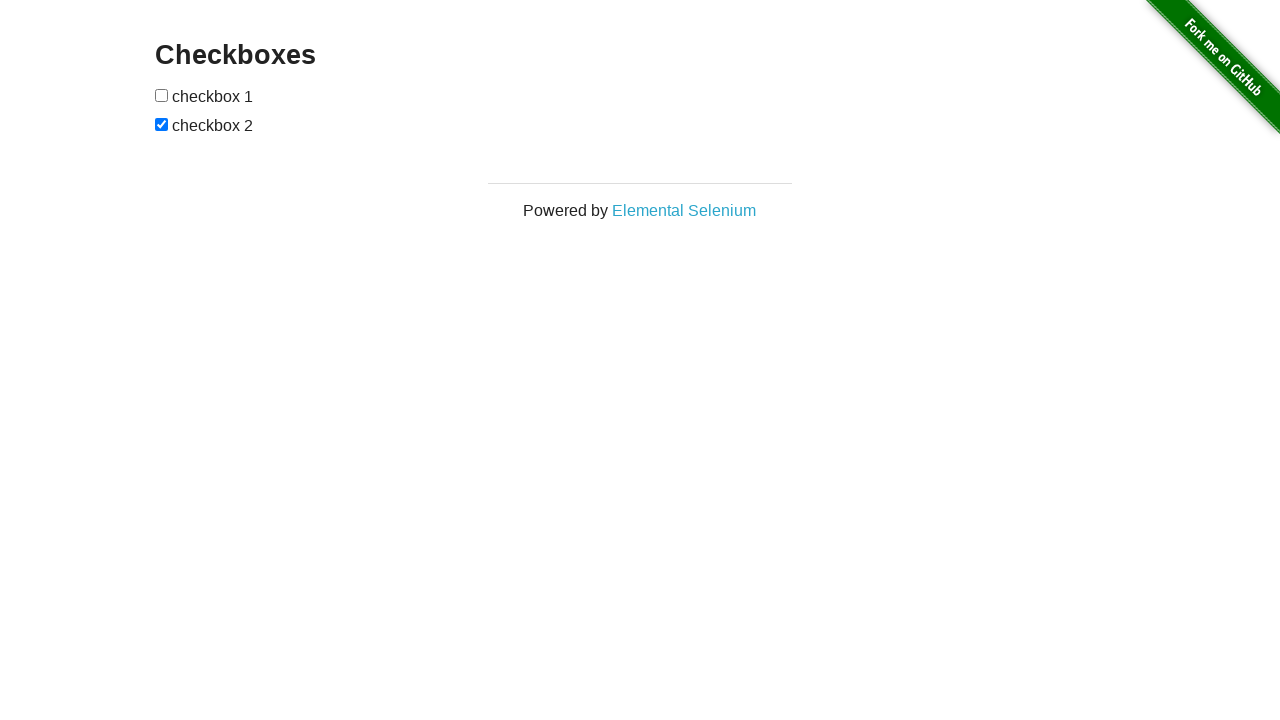

Located first checkbox element
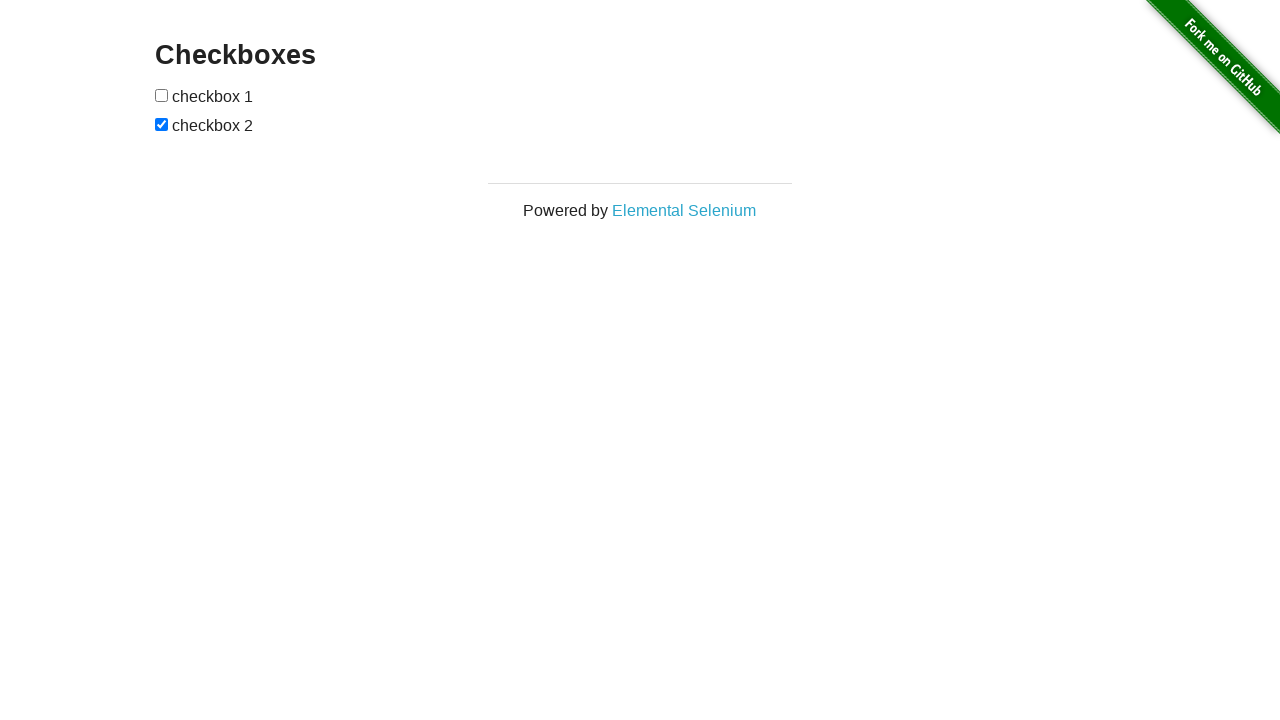

Located second checkbox element
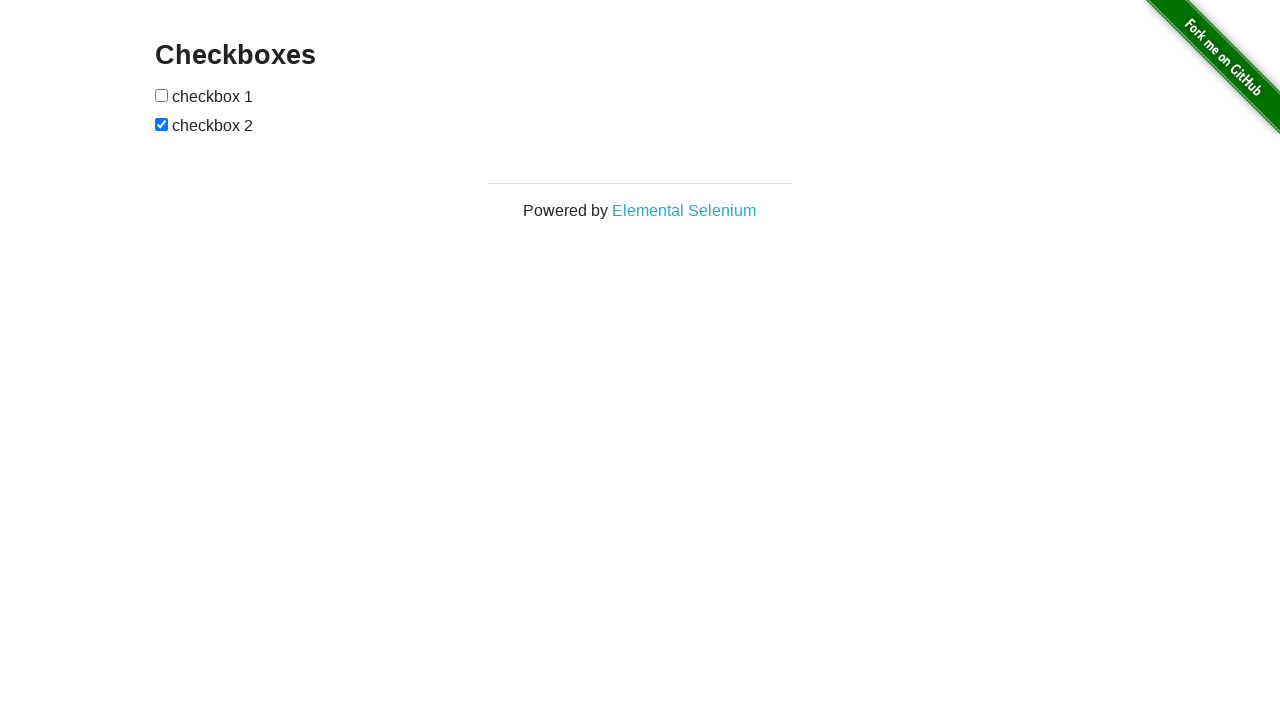

Verified first checkbox is not checked
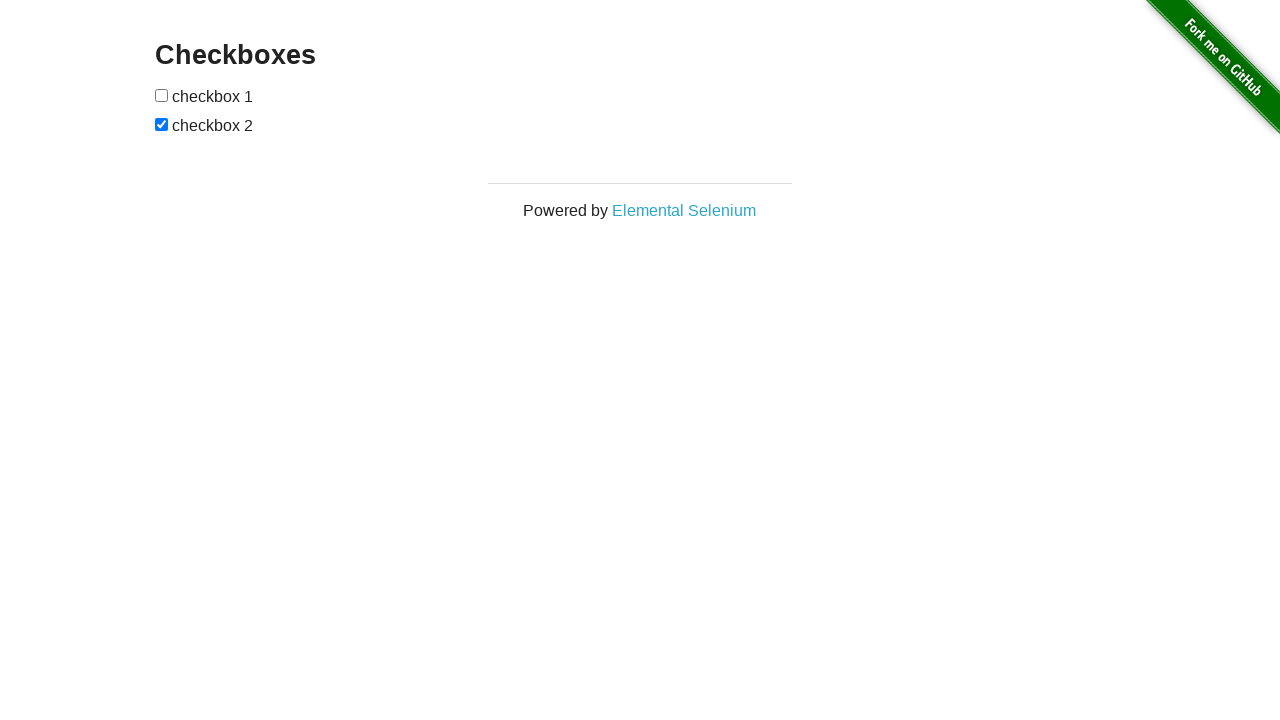

Clicked first checkbox to select it at (162, 95) on xpath=//*[@type='checkbox'][1]
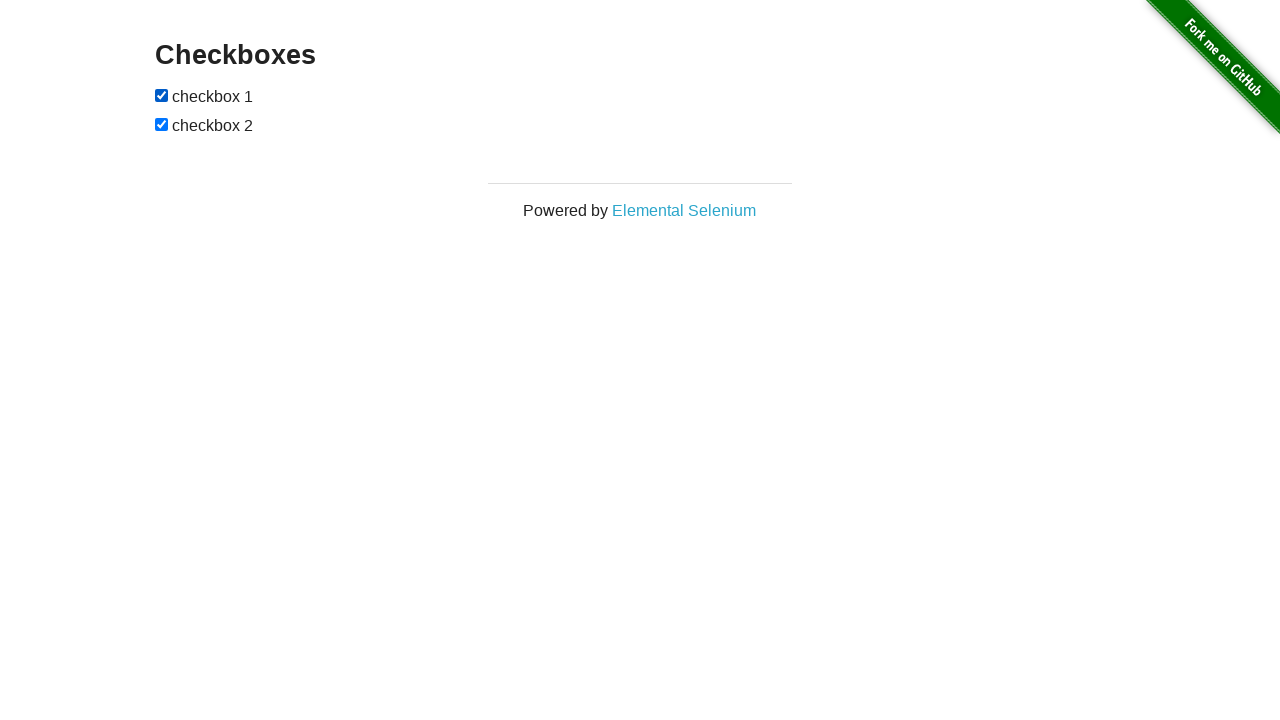

Second checkbox is already checked
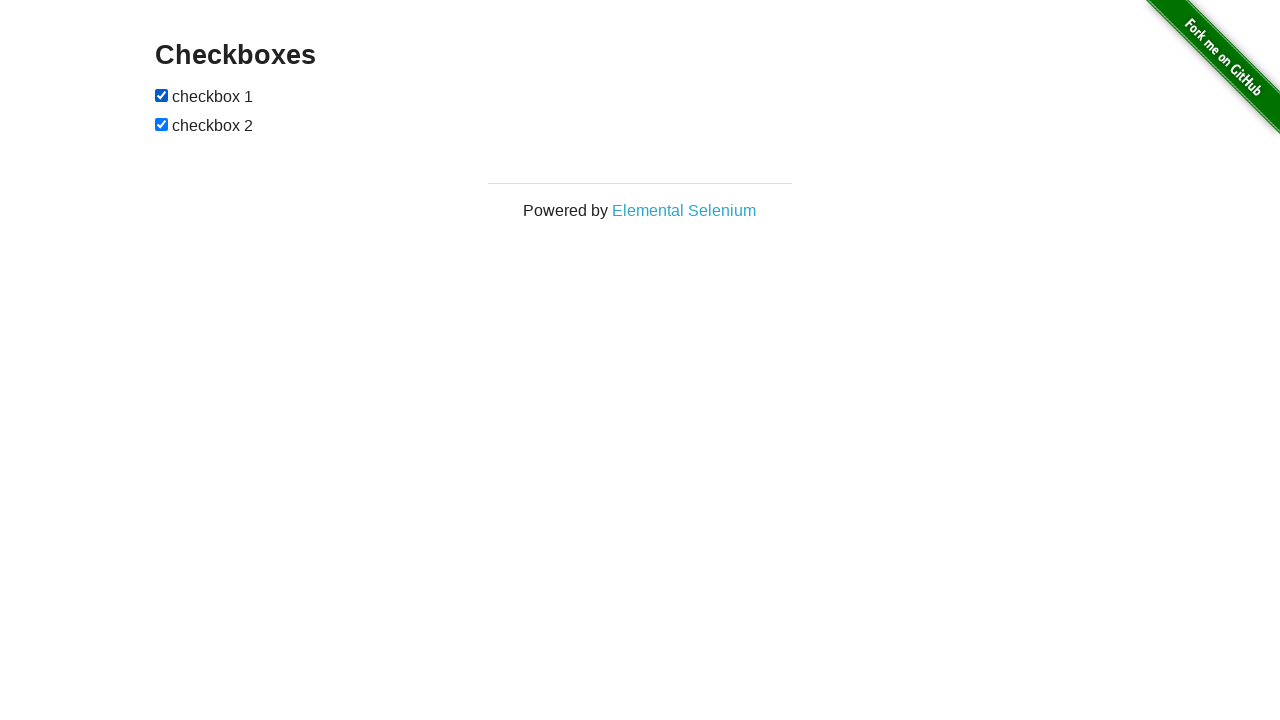

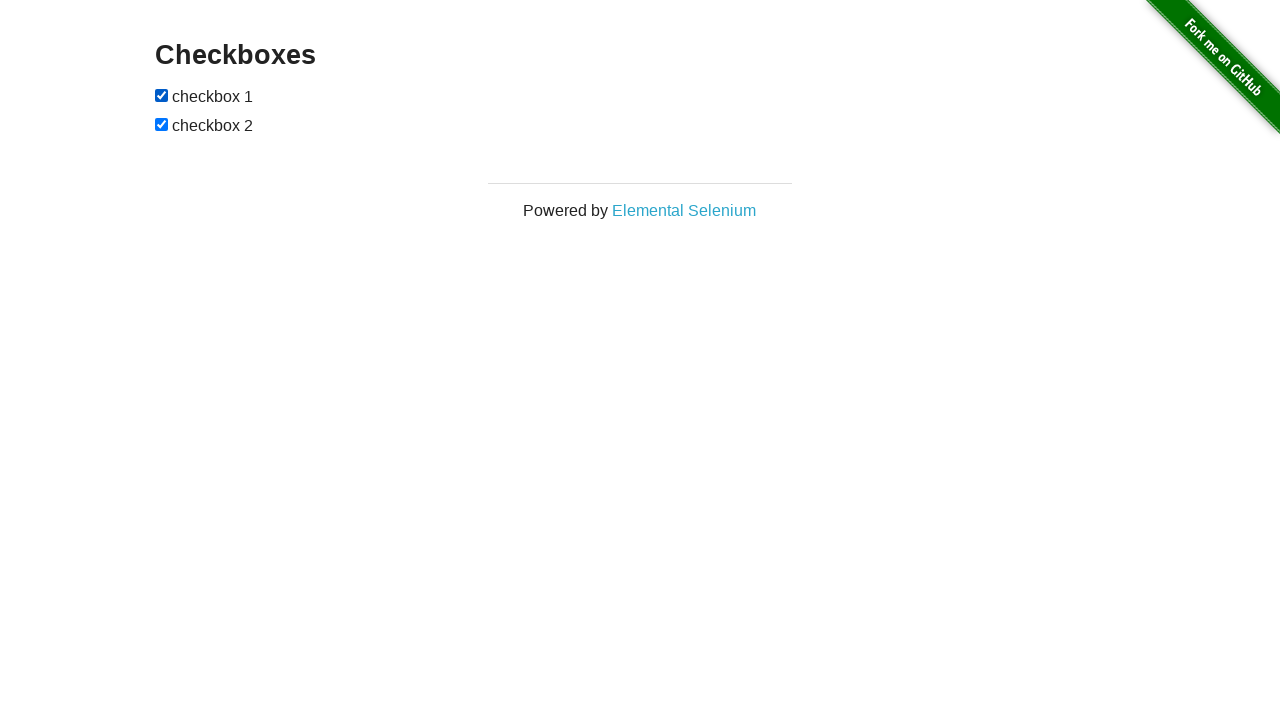